Navigates to the contact page and verifies the page title

Starting URL: https://www.alternative-energies.net/

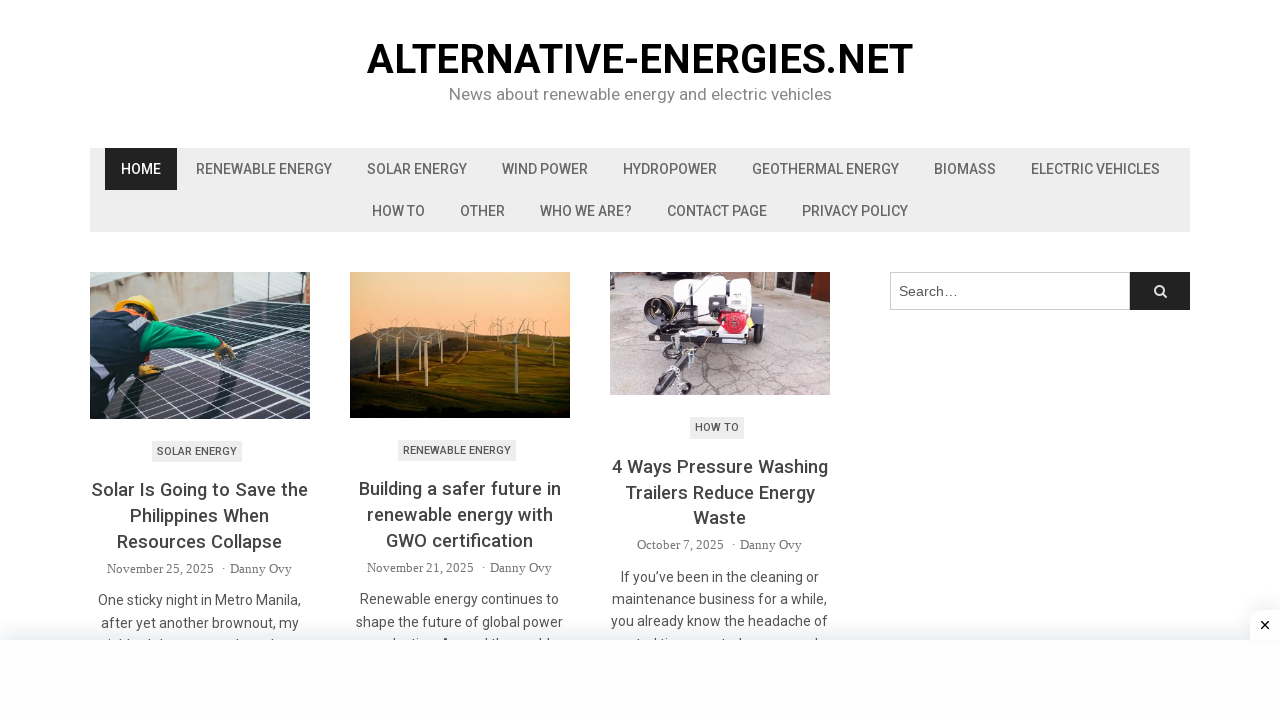

Navigated to https://www.alternative-energies.net/
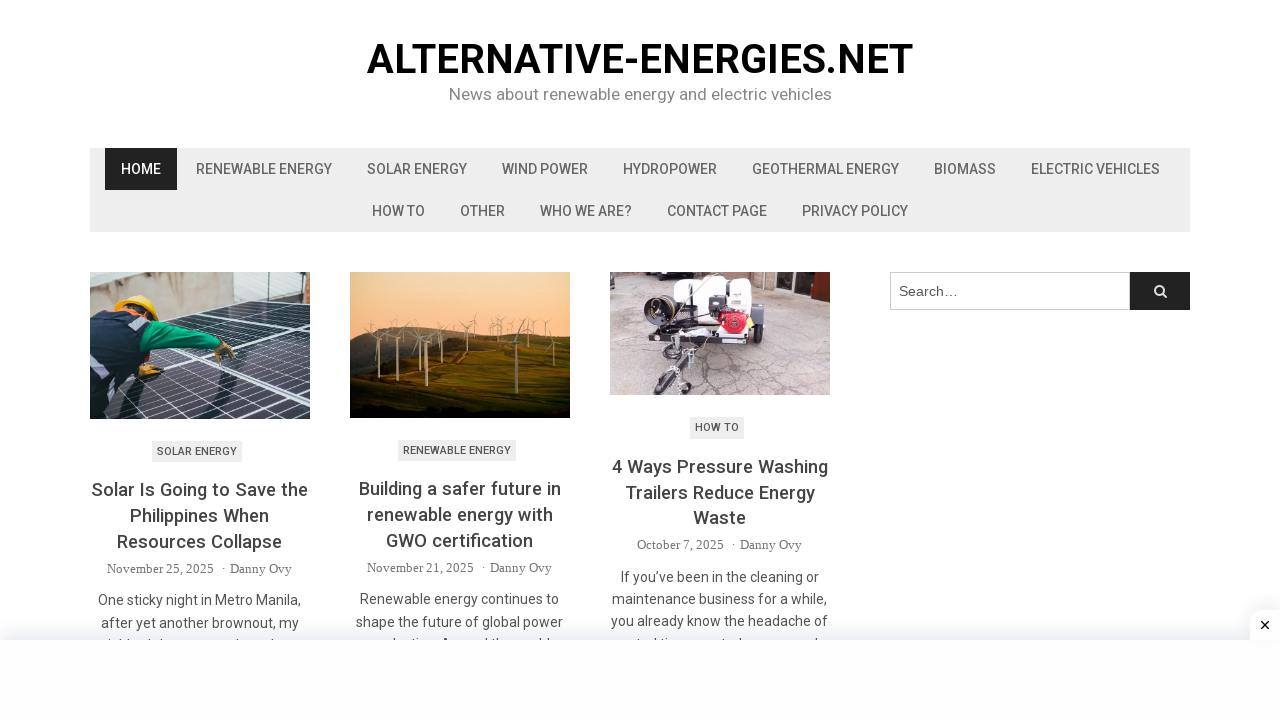

Clicked on Contact Page link at (717, 211) on xpath=//a[text()="Contact Page"]
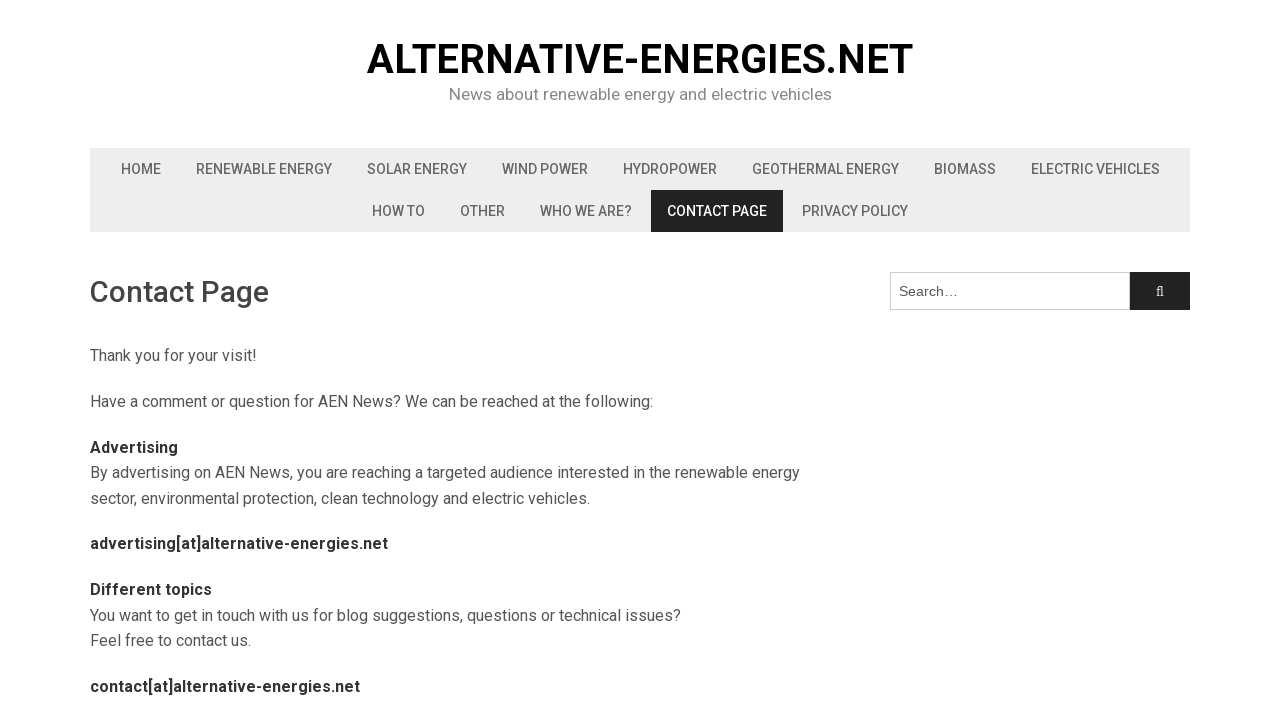

Verified page title is 'Contact Page - Alternative-energies.net'
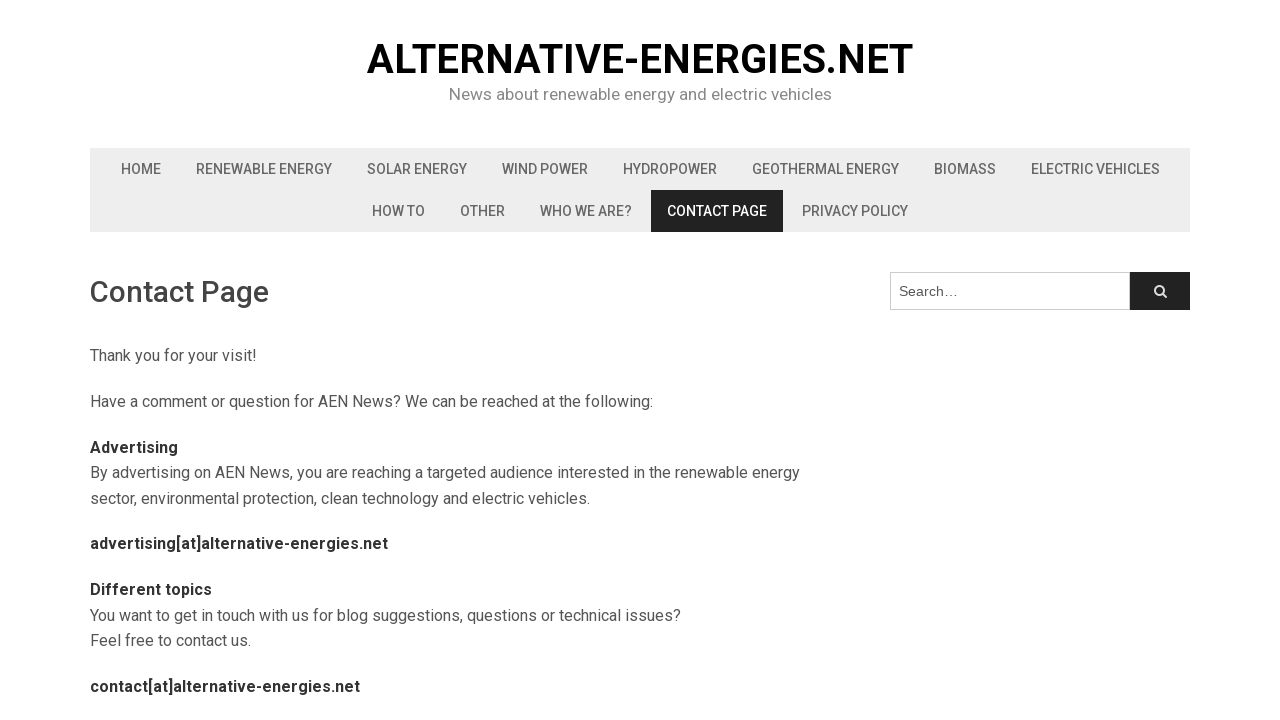

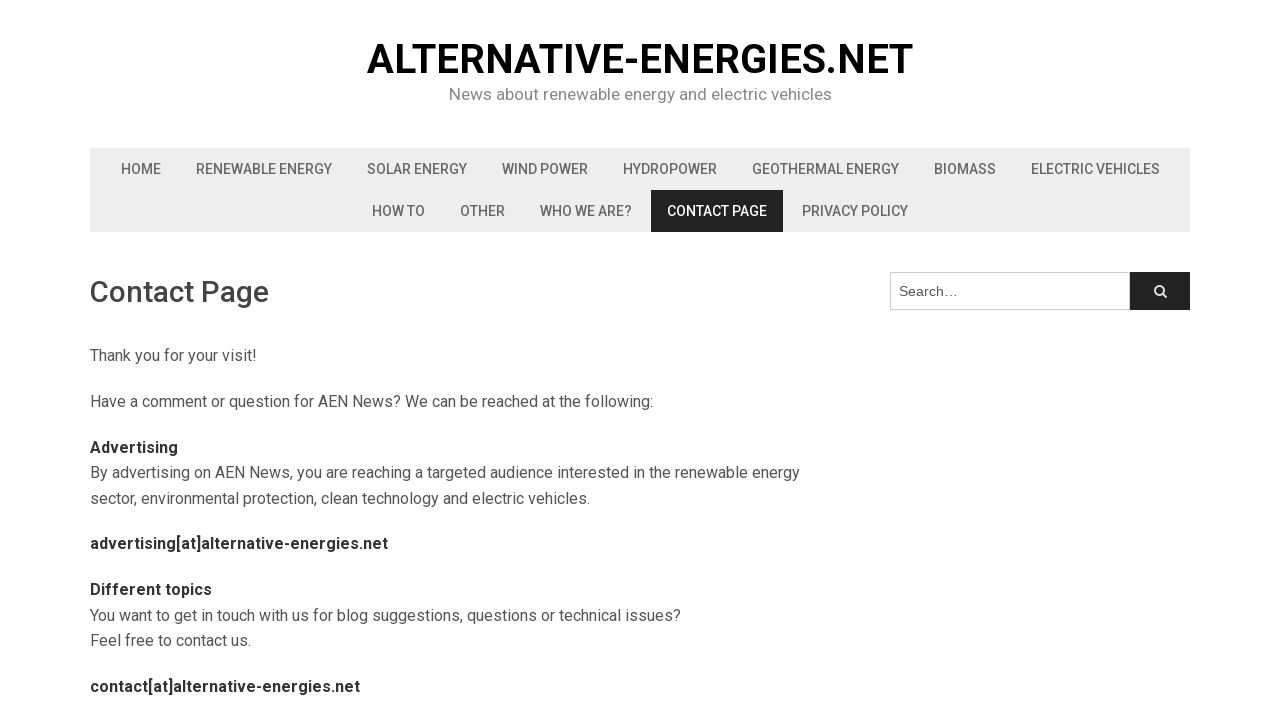